Tests the dynamic controls page by verifying a textbox is initially disabled, clicking the Enable button, waiting for the textbox to become enabled, and verifying the "It's enabled!" message appears.

Starting URL: https://the-internet.herokuapp.com/dynamic_controls

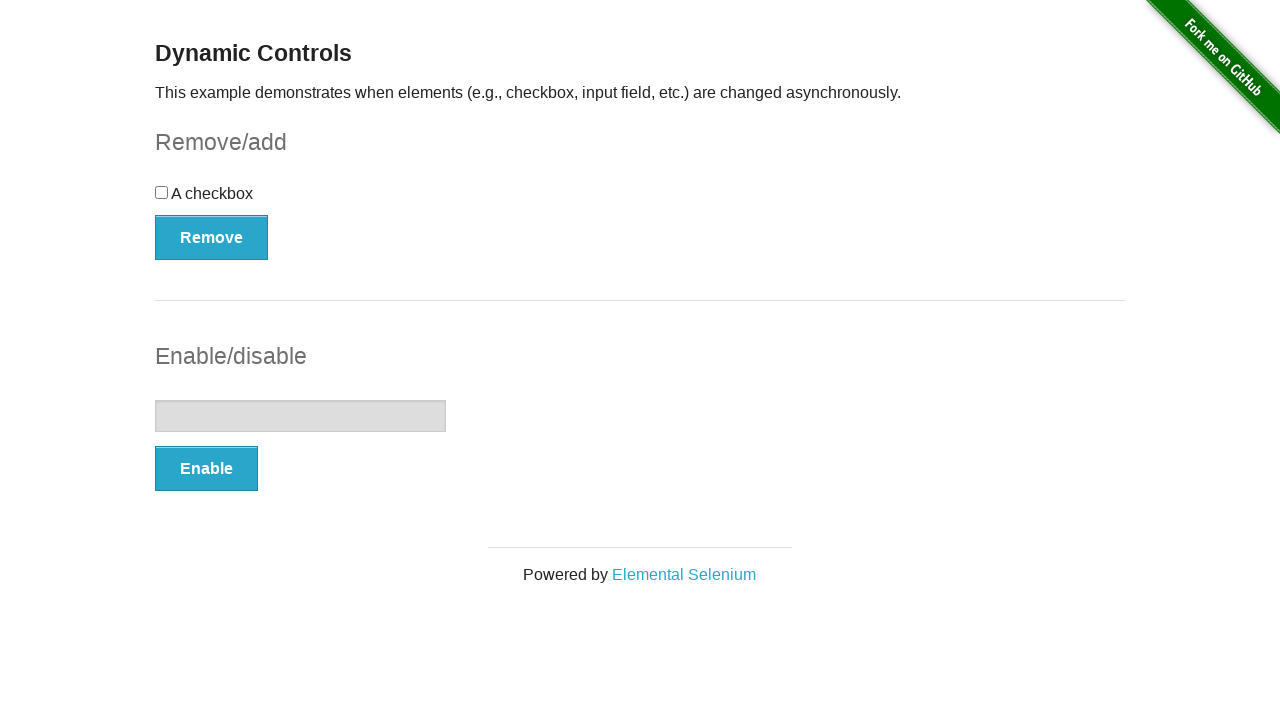

Verified textbox is initially disabled
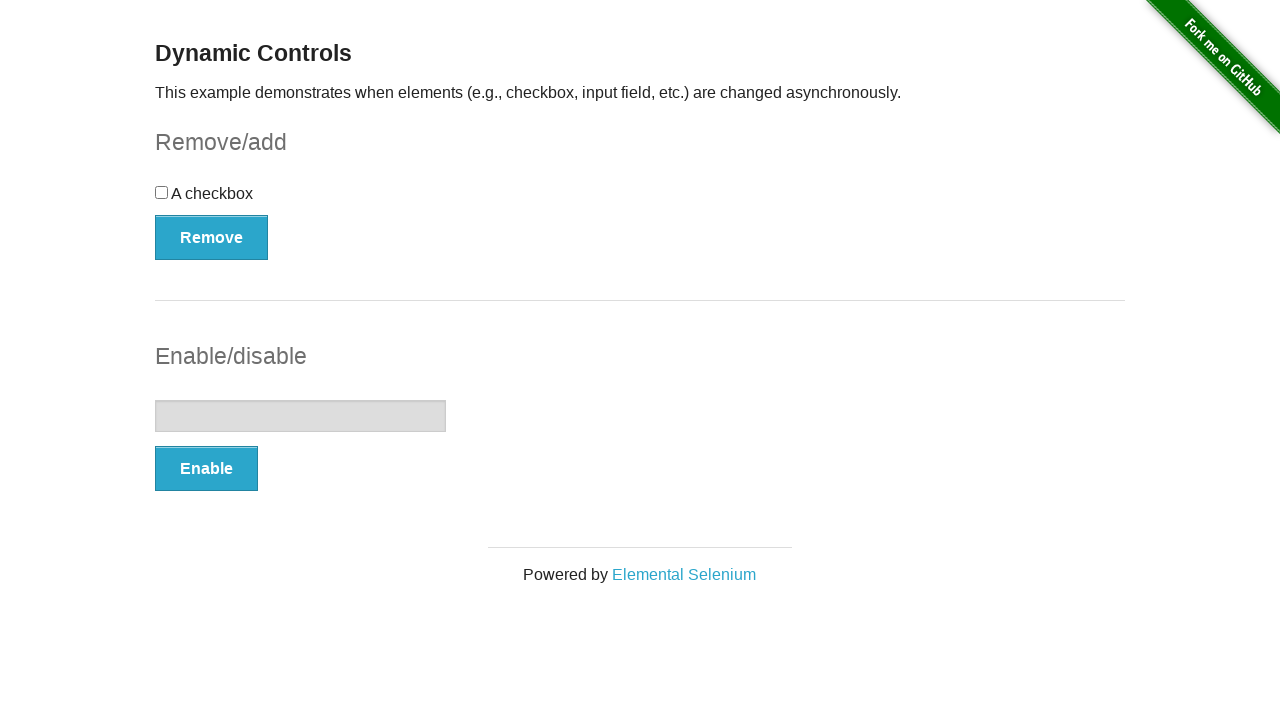

Clicked the Enable button at (206, 469) on button:text('Enable')
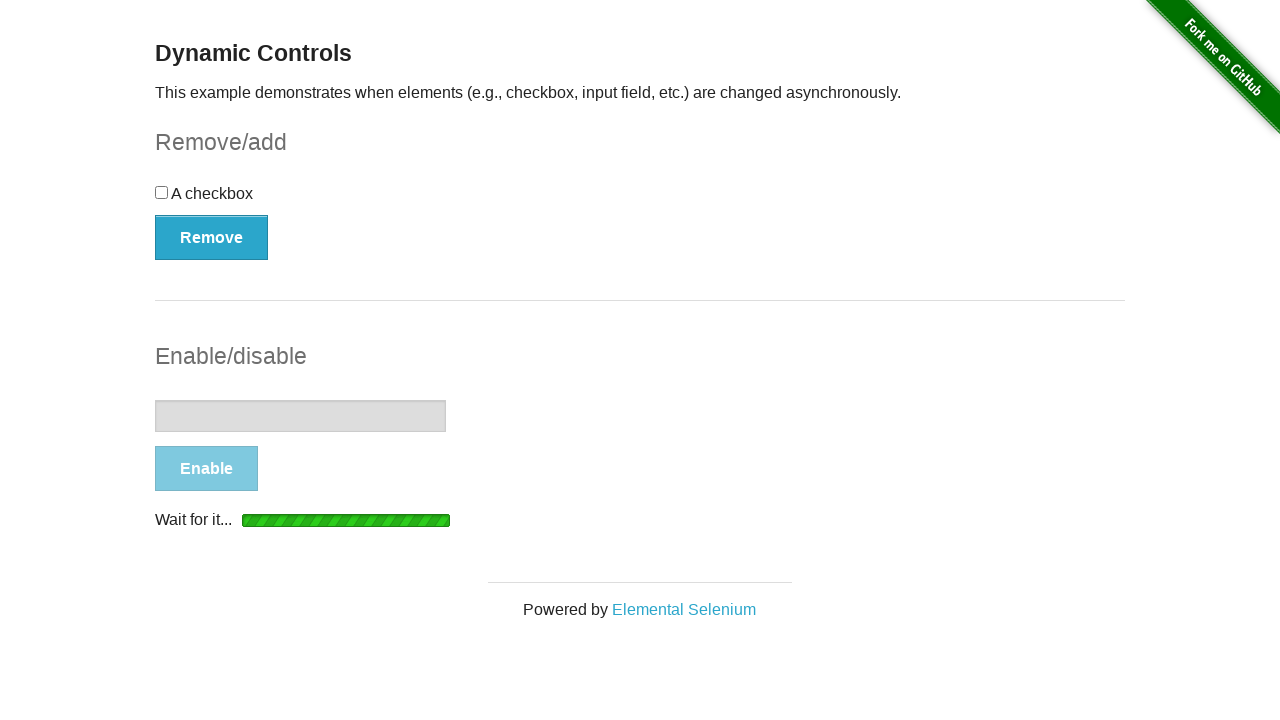

Textbox became visible
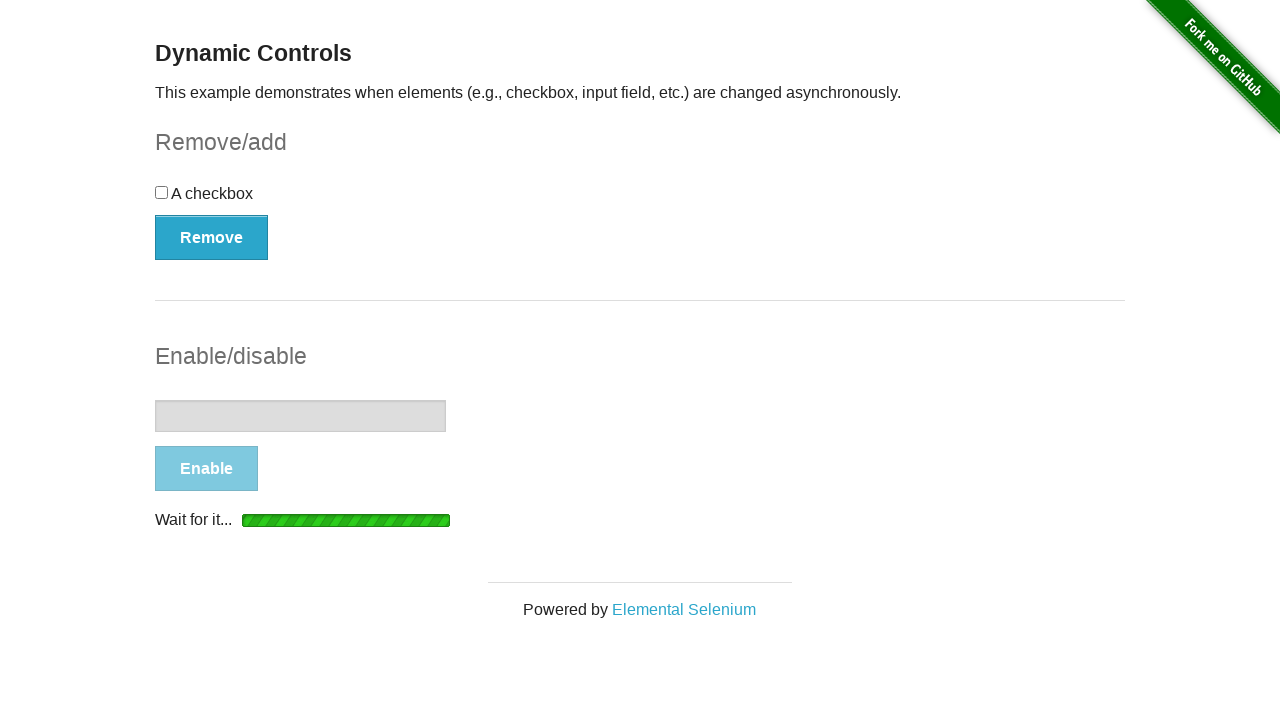

Textbox became enabled
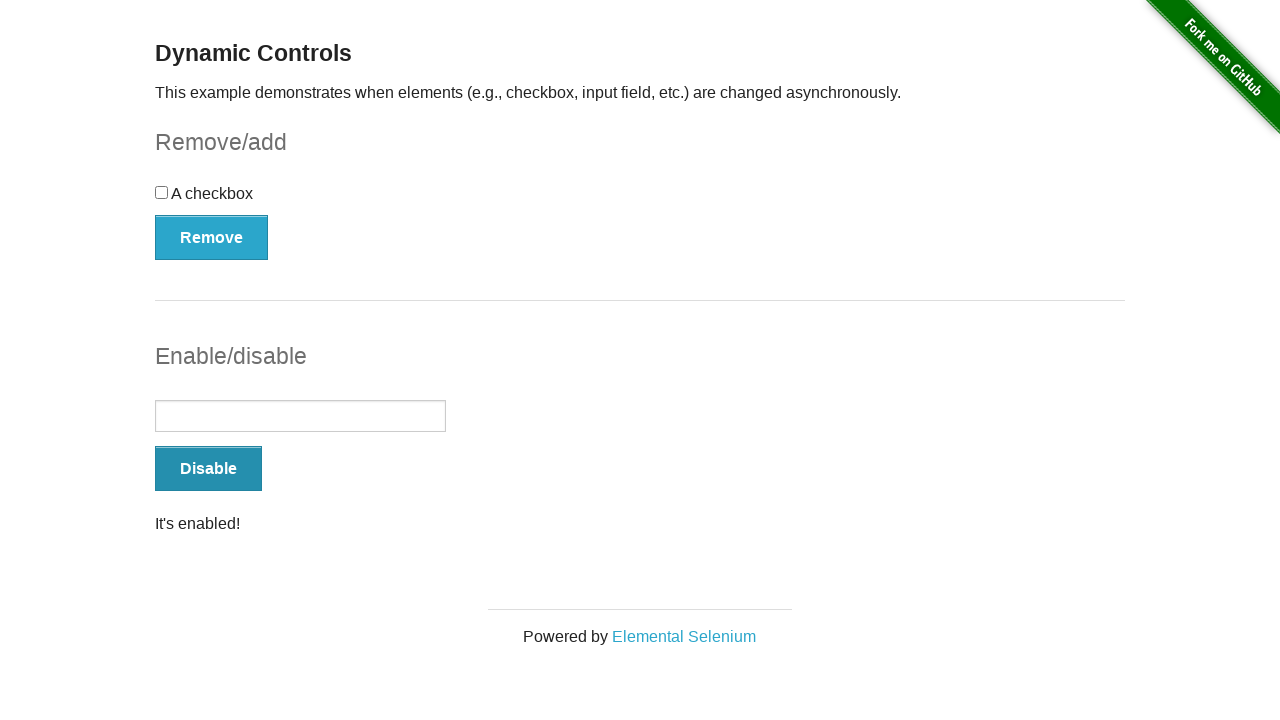

Verified 'It's enabled!' message is visible
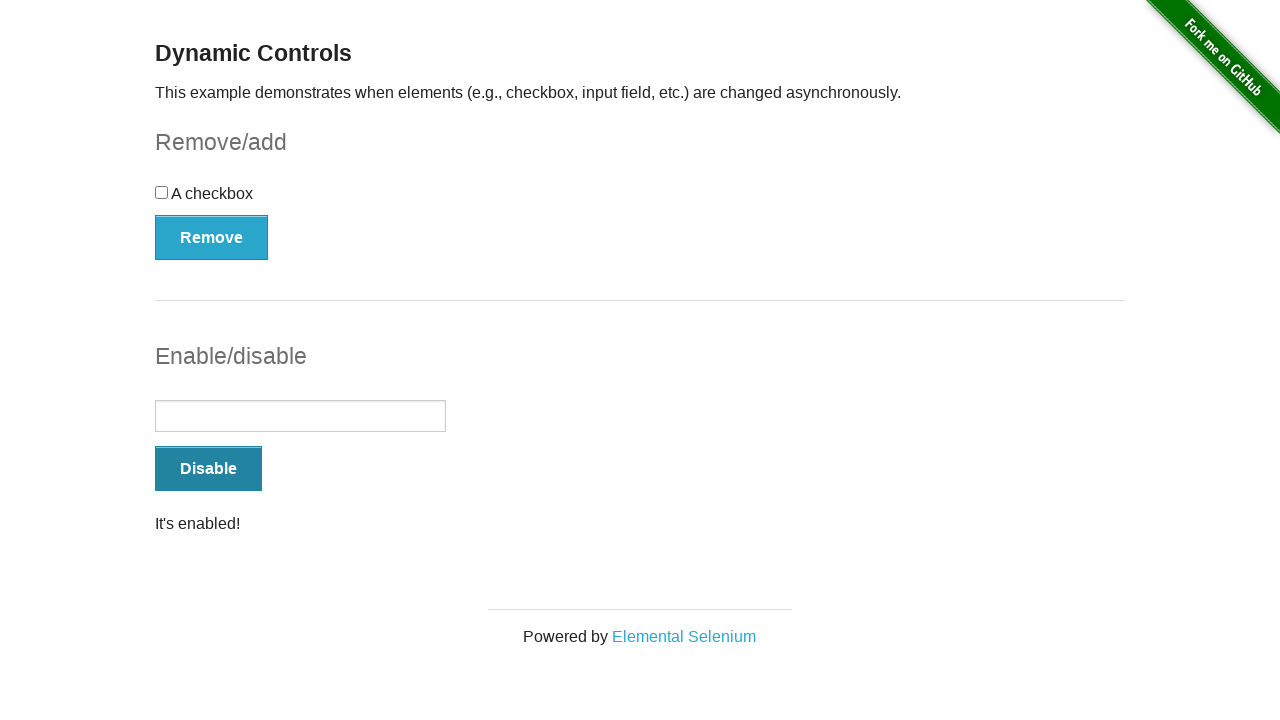

Verified textbox is now enabled
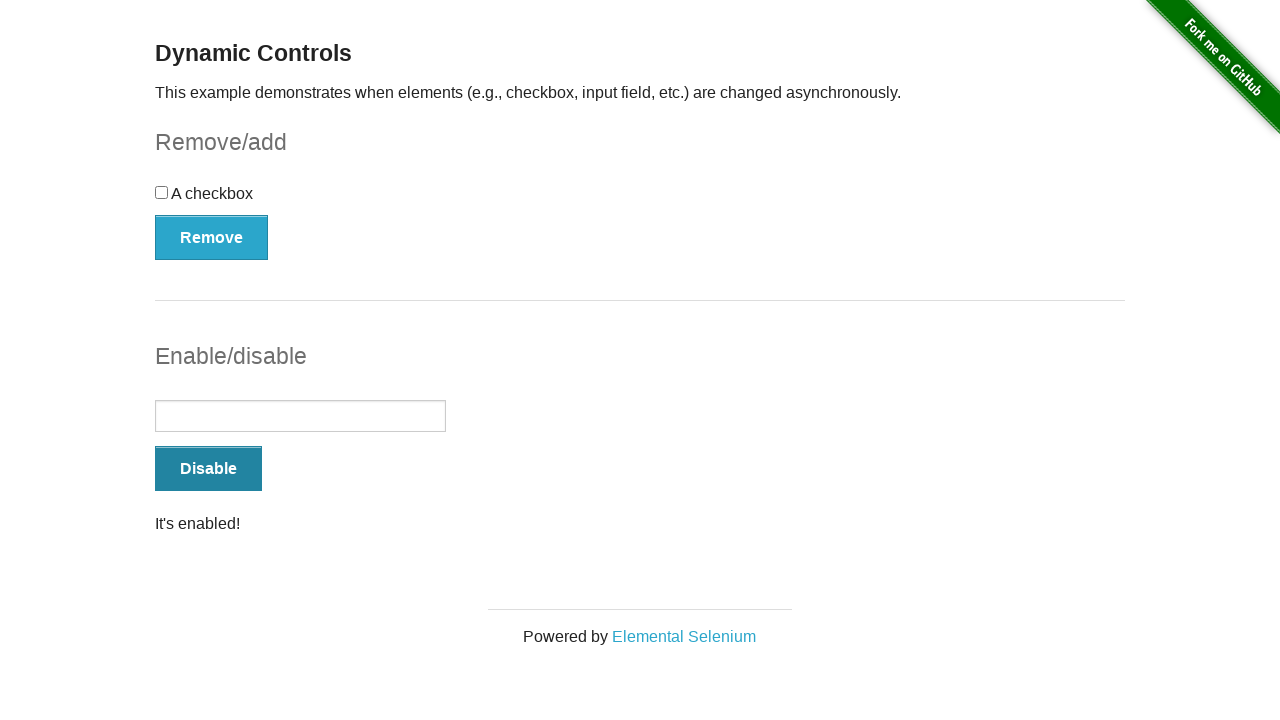

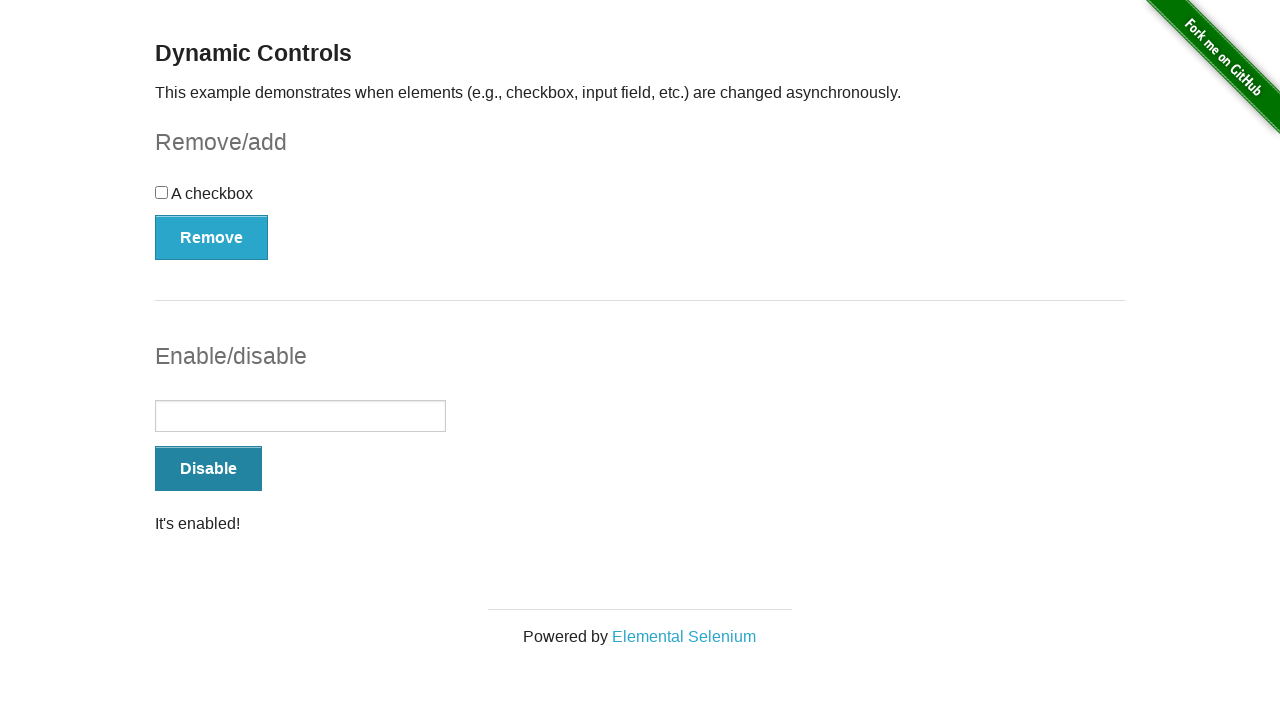